Tests canceling an edit by clicking outside the input element

Starting URL: https://todomvc.com/examples/react/dist/

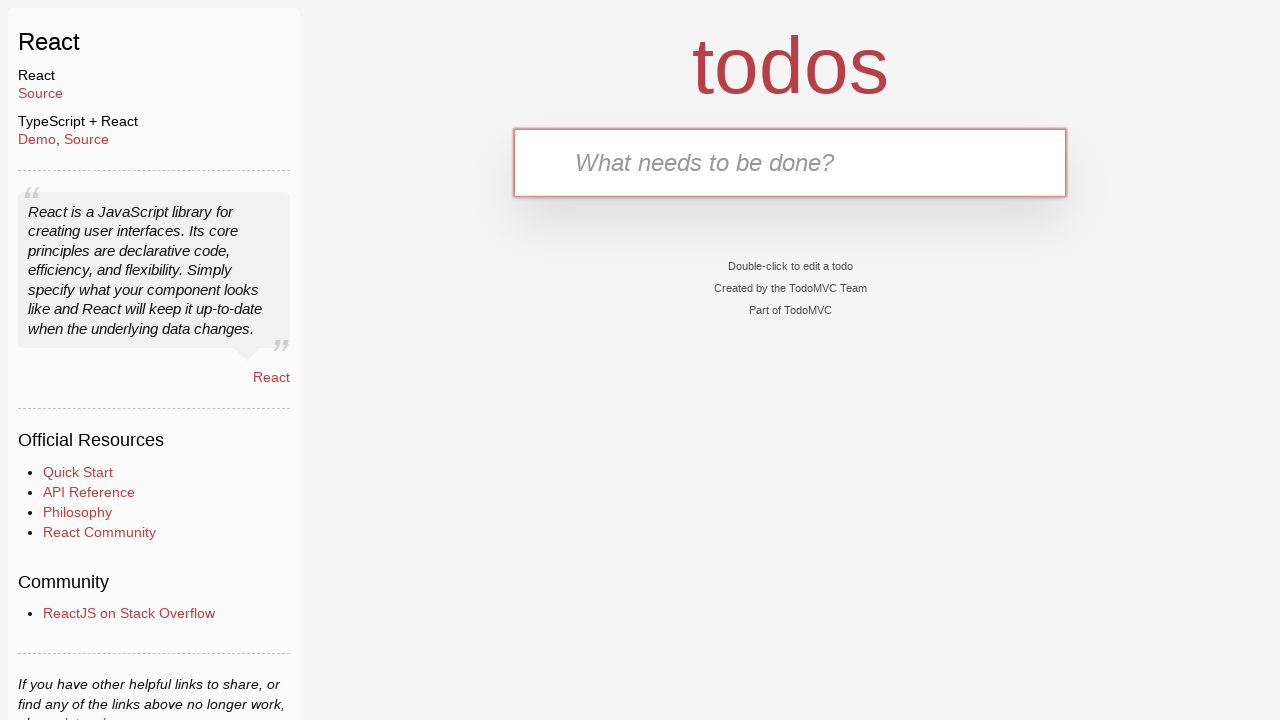

Navigated to TodoMVC React application
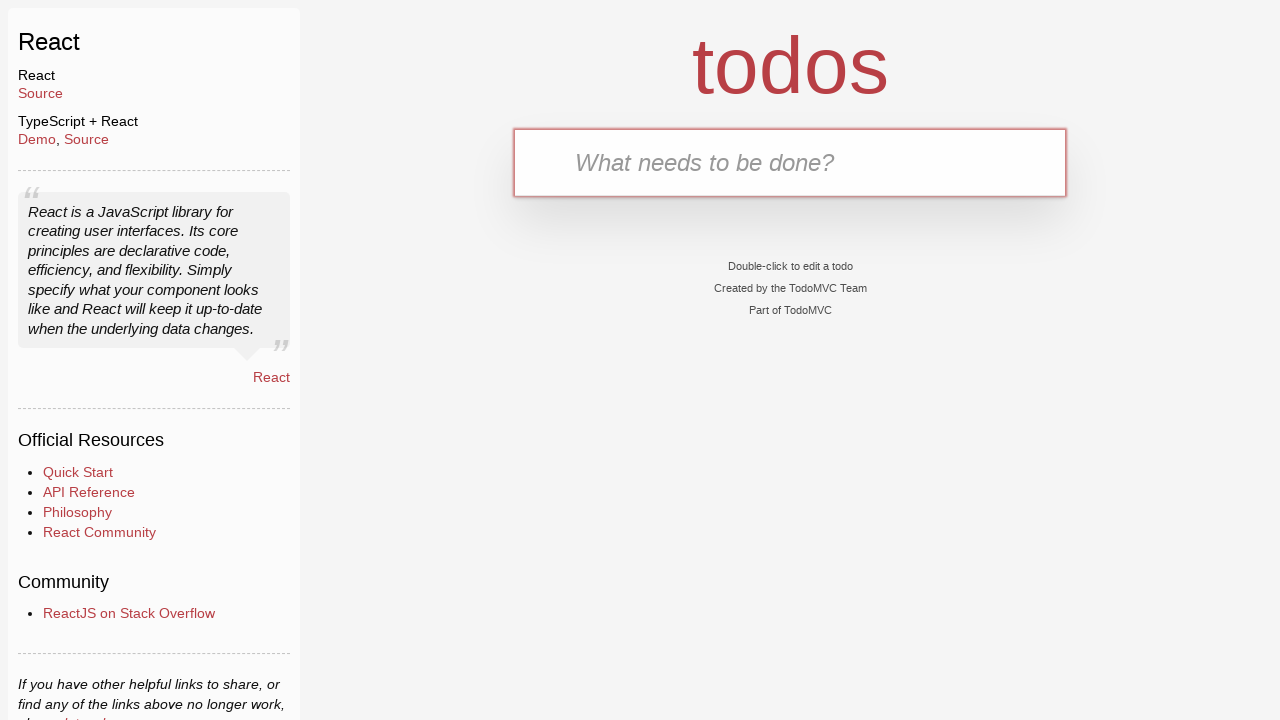

Filled new todo input with 'test' on .new-todo
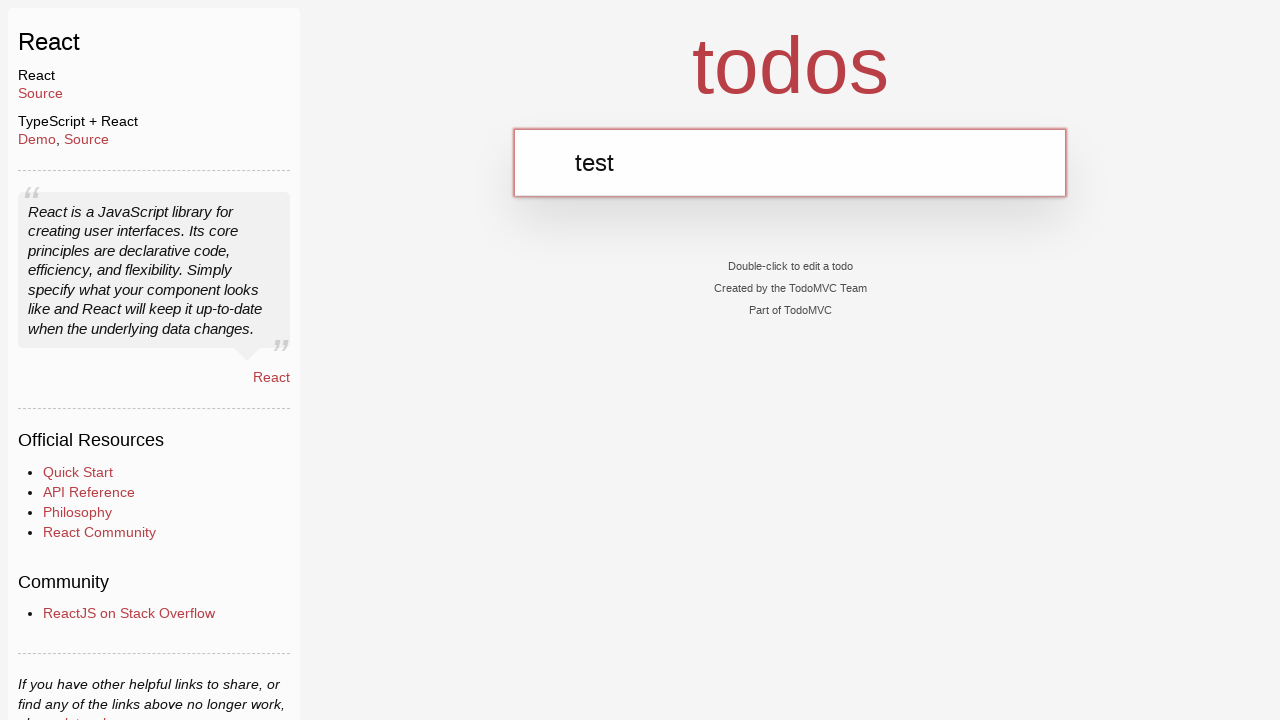

Pressed Enter to create the todo item on .new-todo
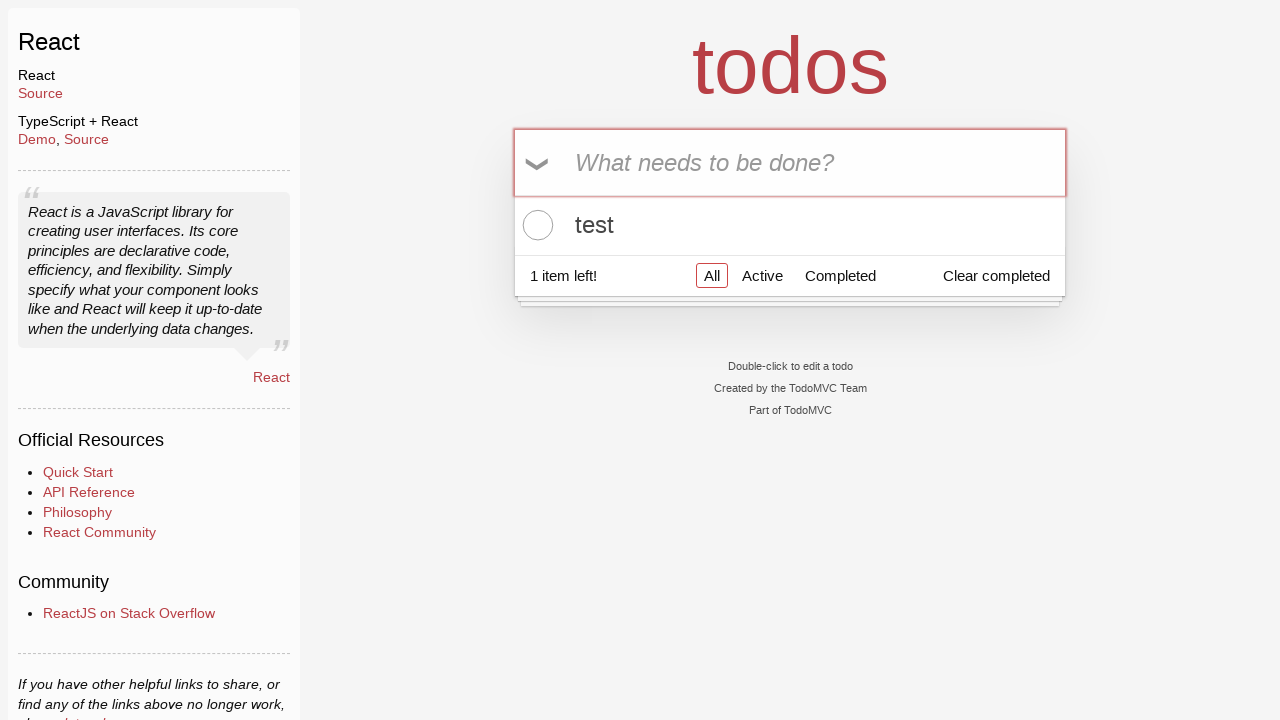

Double-clicked todo item to enter edit mode at (790, 225) on ul.todo-list li div label
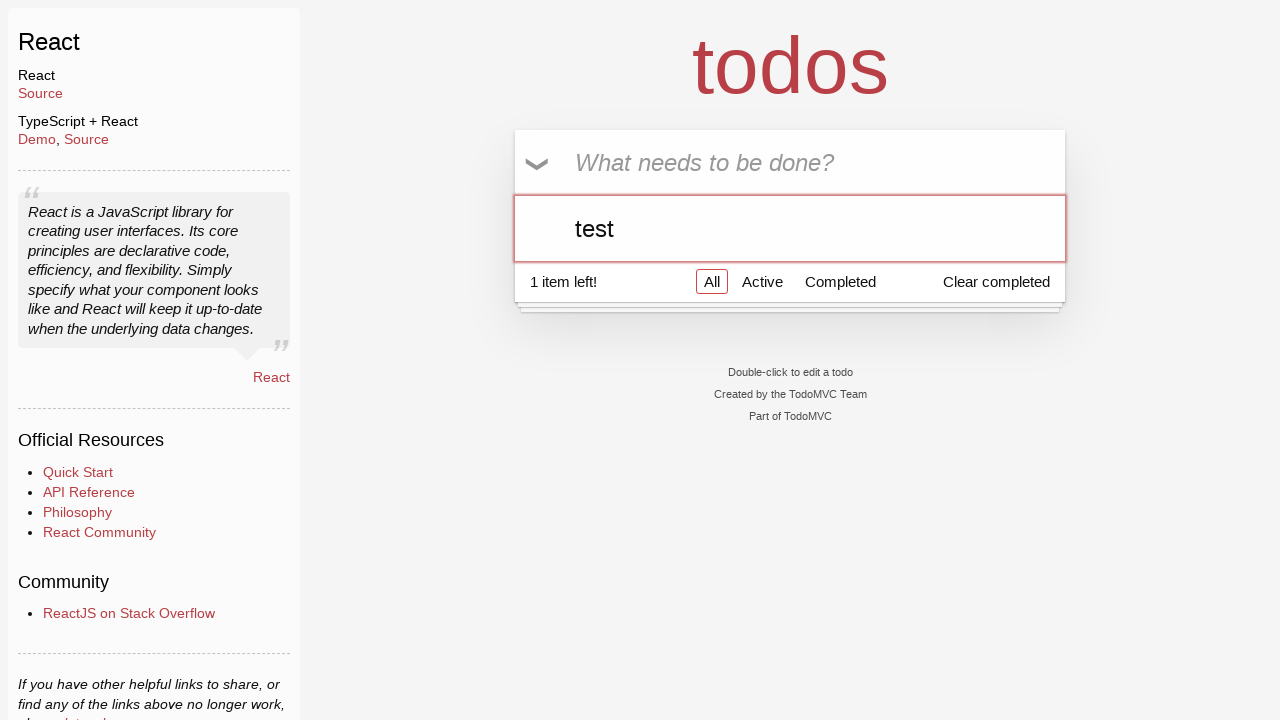

Typed '1' in the edit input field on ul.todo-list li div.view div.input-container input
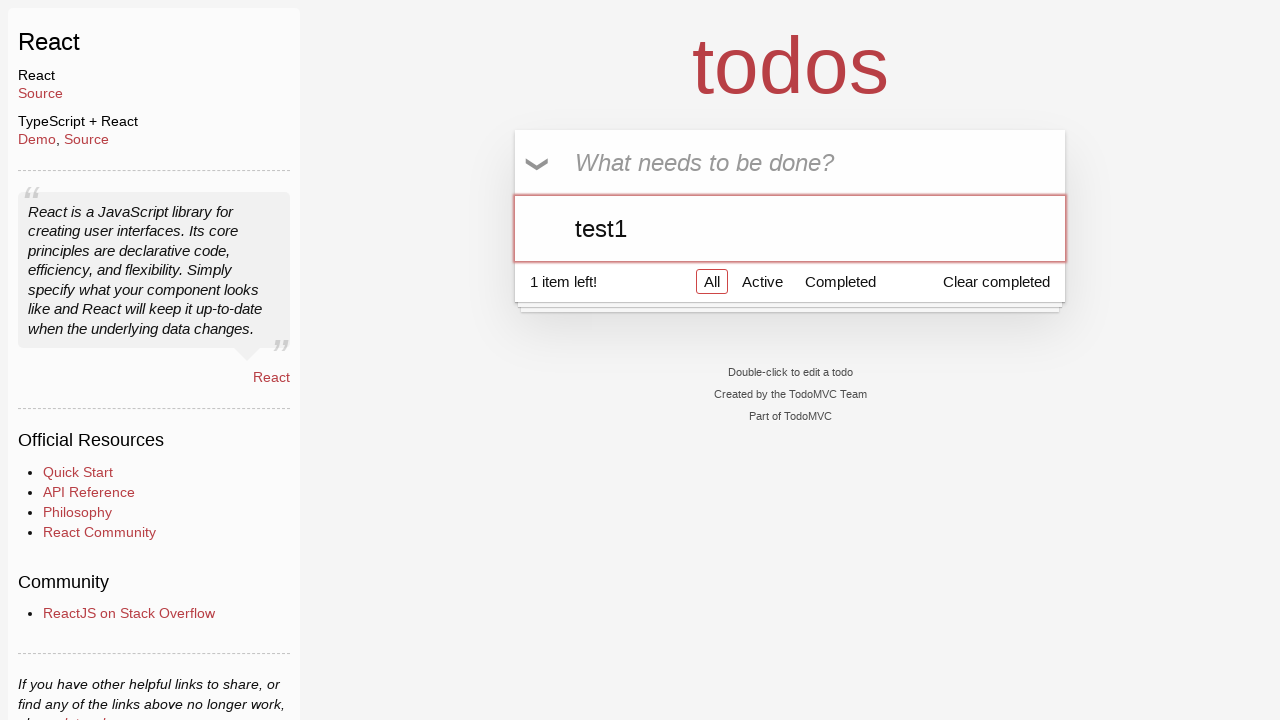

Clicked outside the edit input to cancel editing at (790, 162) on .new-todo
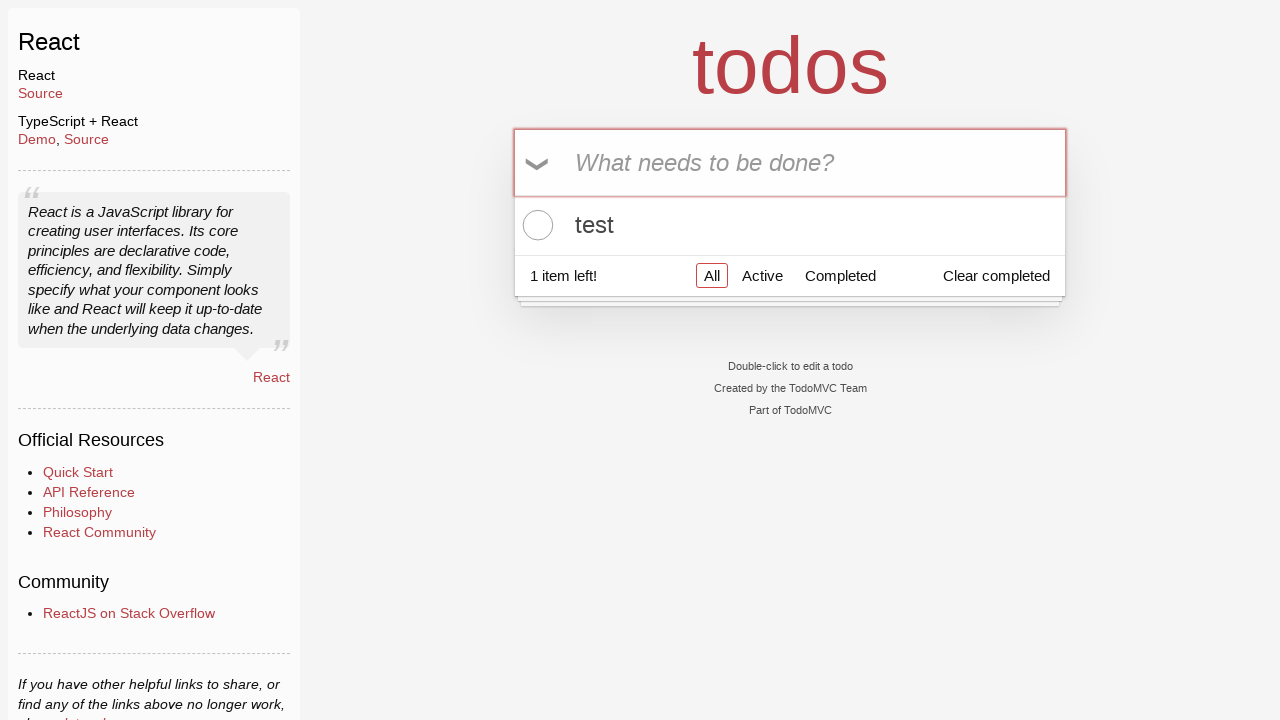

Verified todo item label is still present and unchanged
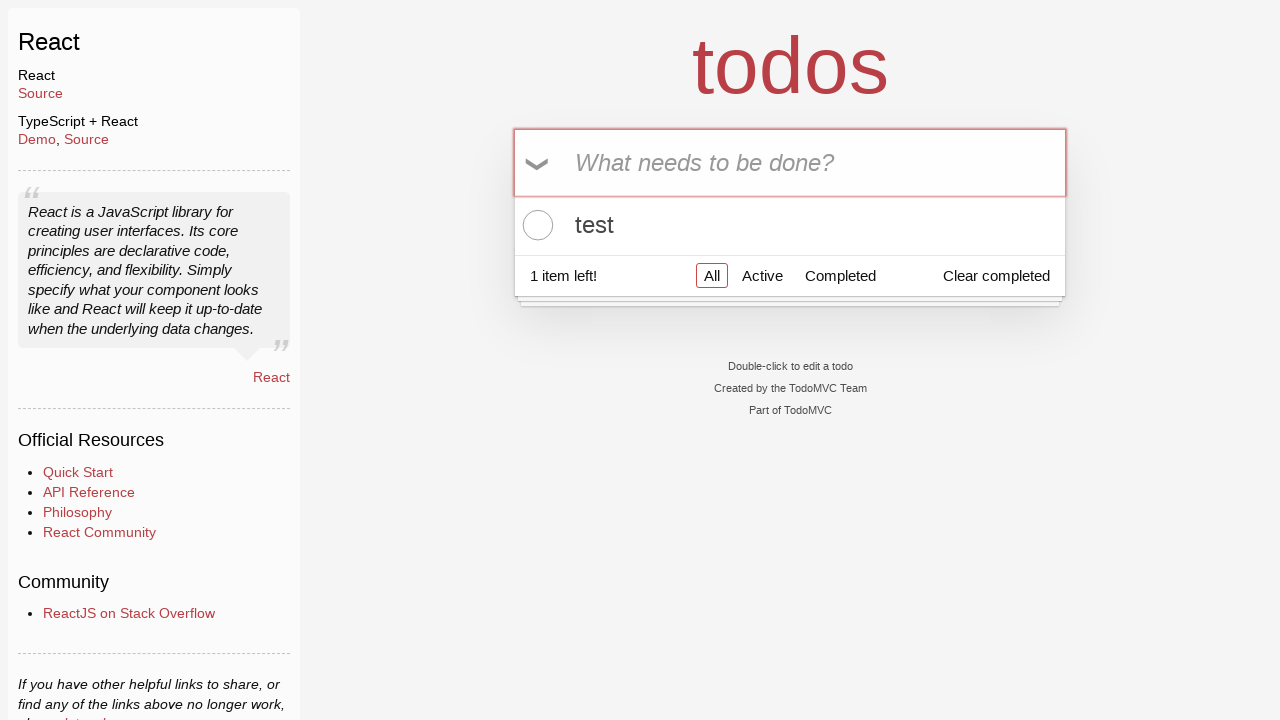

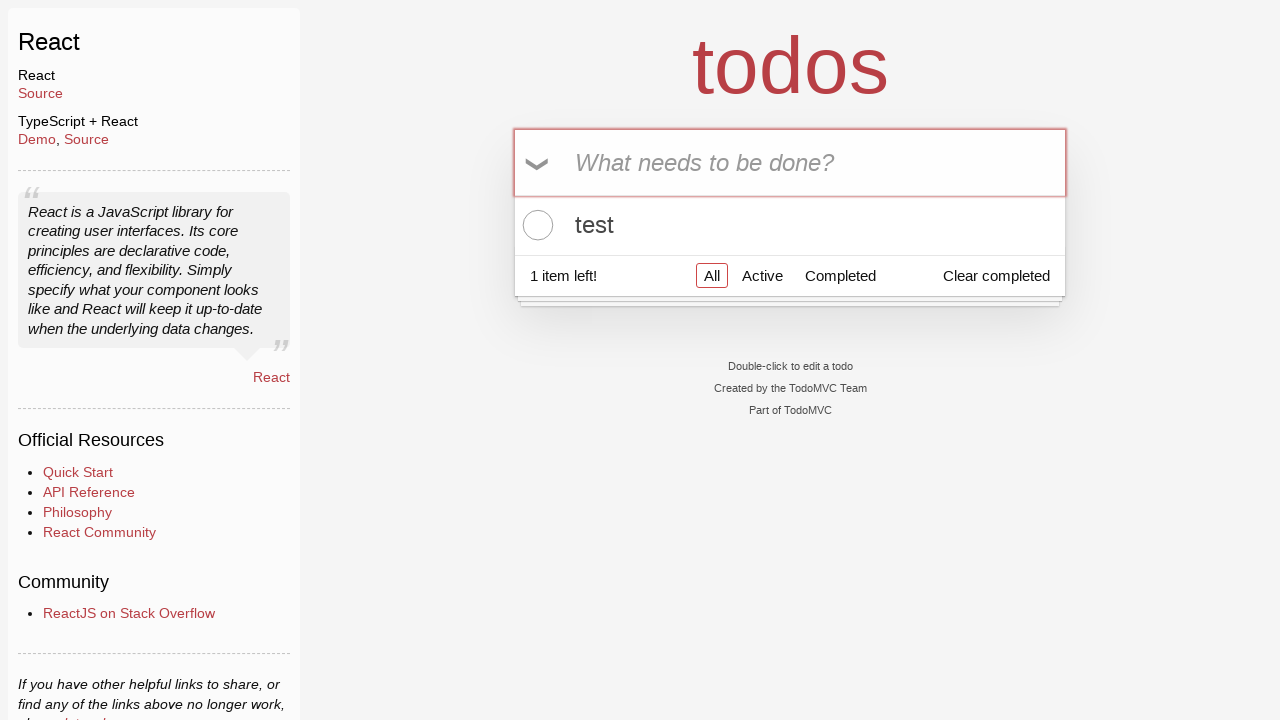